Tests dropdown passenger selection functionality by opening the passenger dropdown, incrementing adult count 4 times using a loop, and then closing the dropdown

Starting URL: https://rahulshettyacademy.com/dropdownsPractise/

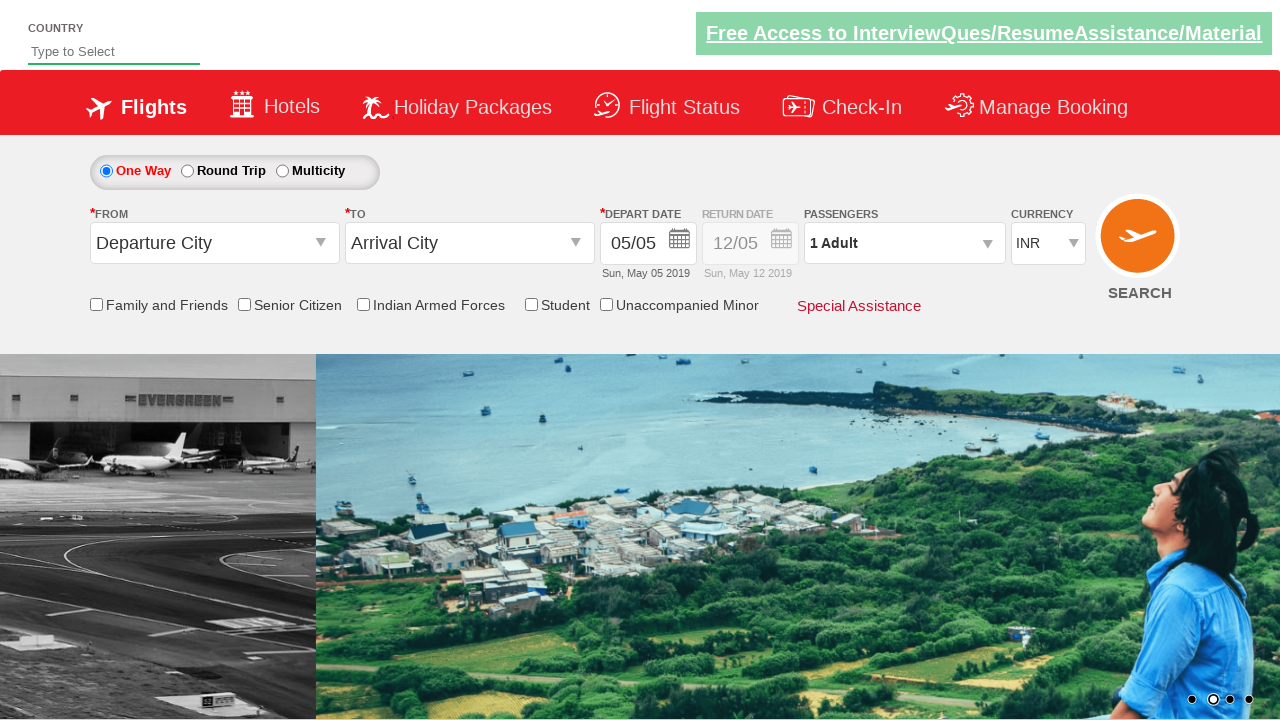

Clicked to open passenger dropdown at (904, 243) on #divpaxinfo
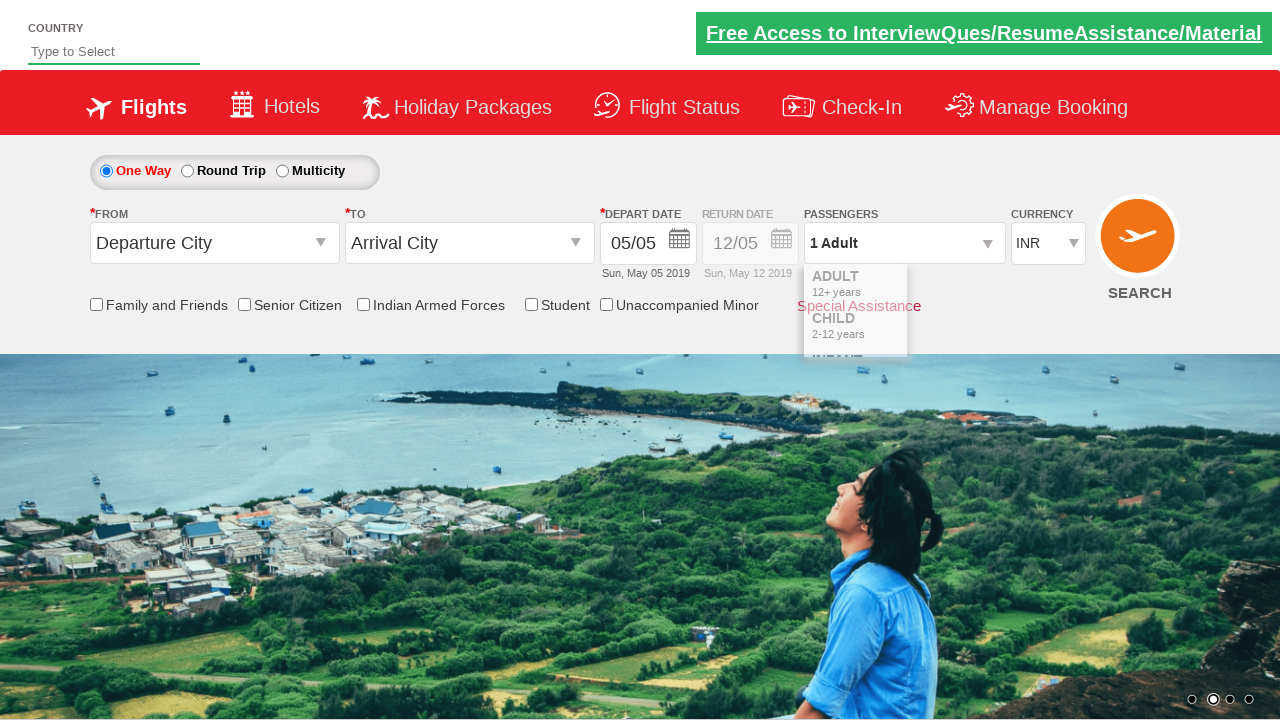

Waited for dropdown to be visible
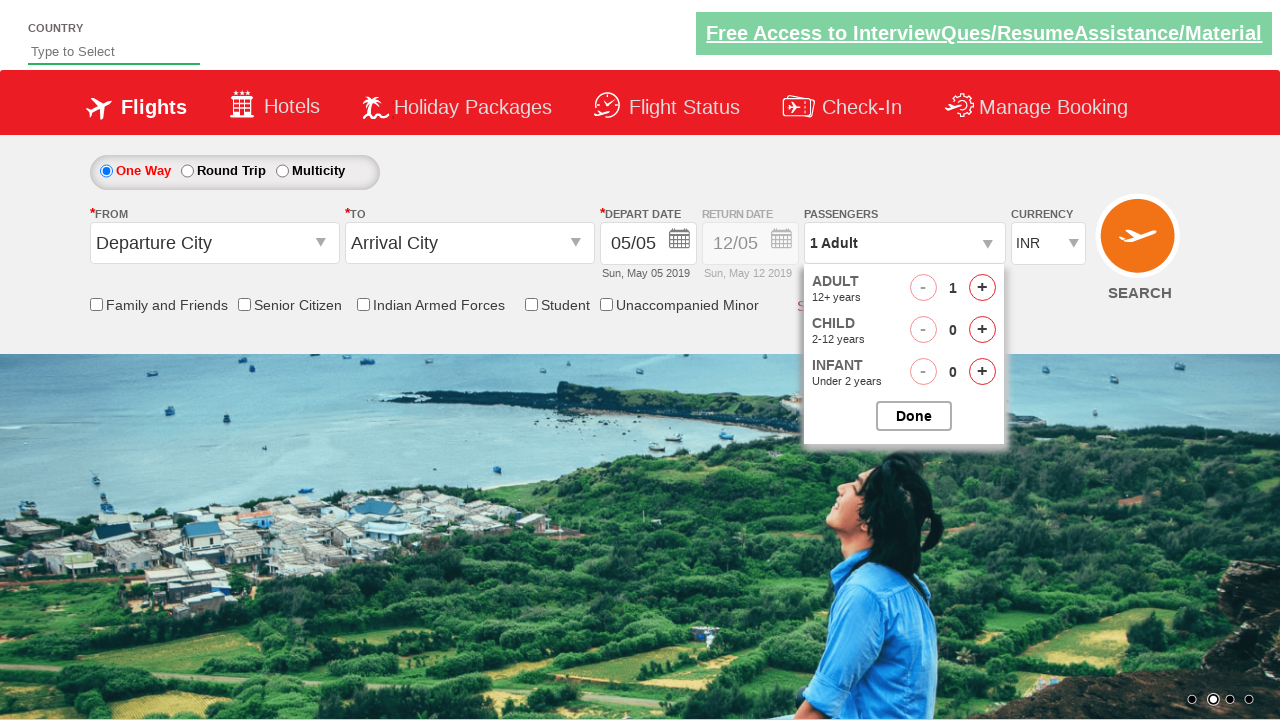

Incremented adult passenger count (iteration 1 of 4) at (982, 288) on #hrefIncAdt
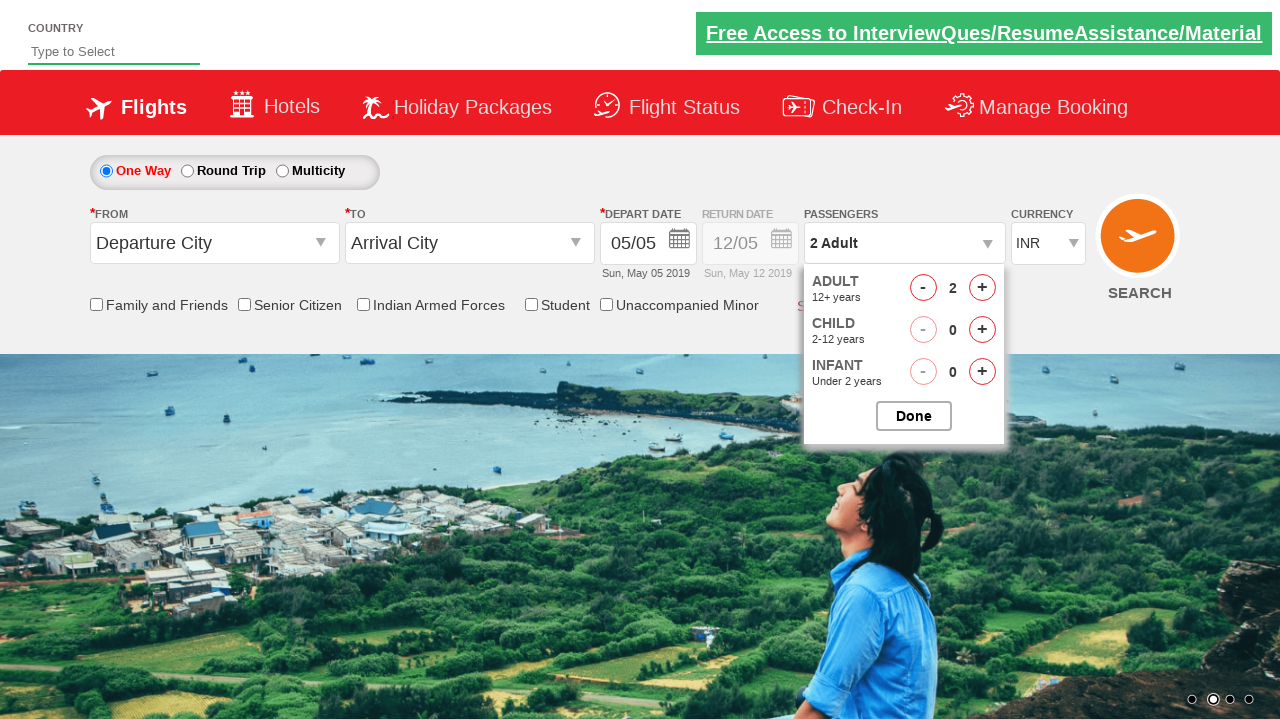

Incremented adult passenger count (iteration 2 of 4) at (982, 288) on #hrefIncAdt
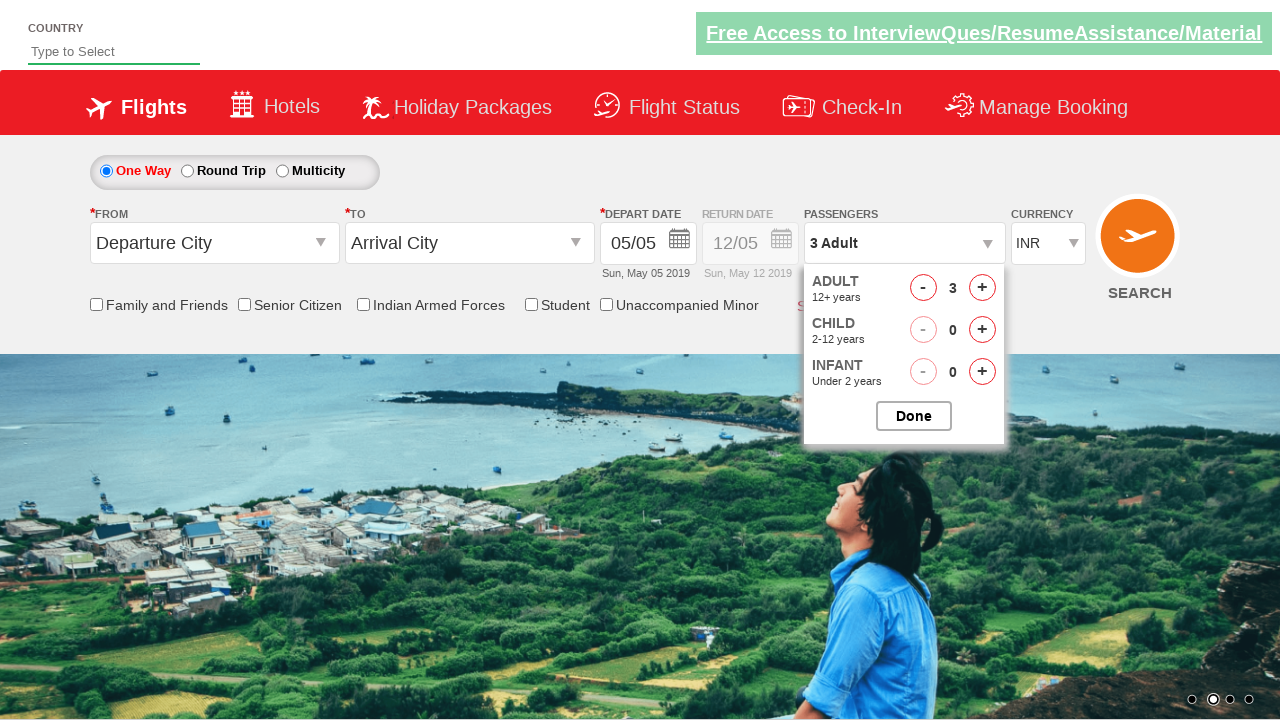

Incremented adult passenger count (iteration 3 of 4) at (982, 288) on #hrefIncAdt
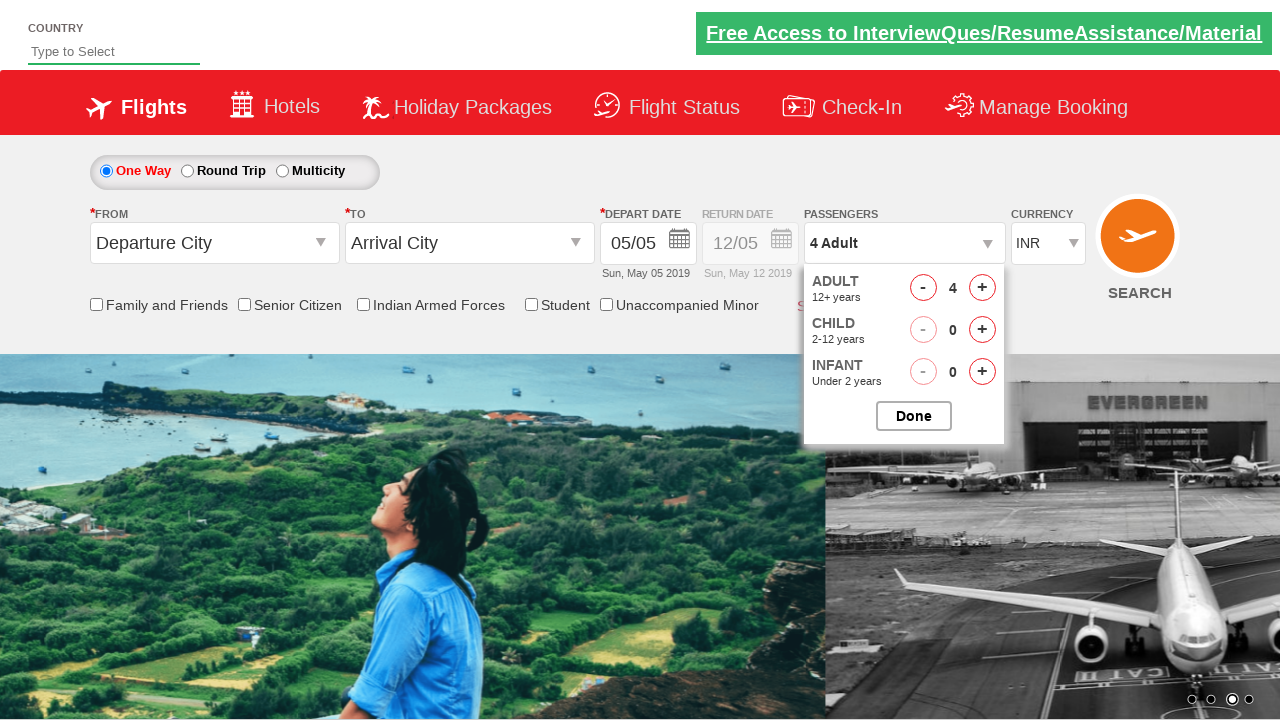

Incremented adult passenger count (iteration 4 of 4) at (982, 288) on #hrefIncAdt
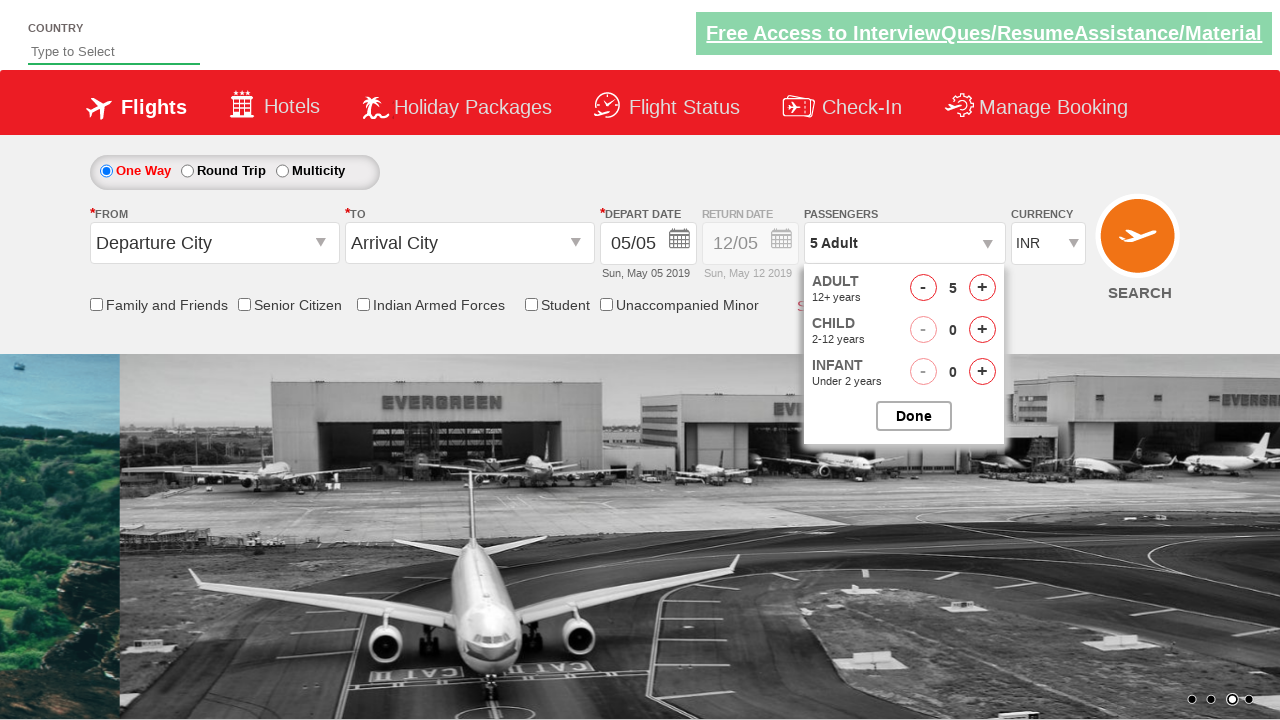

Closed the passenger options dropdown at (914, 416) on #btnclosepaxoption
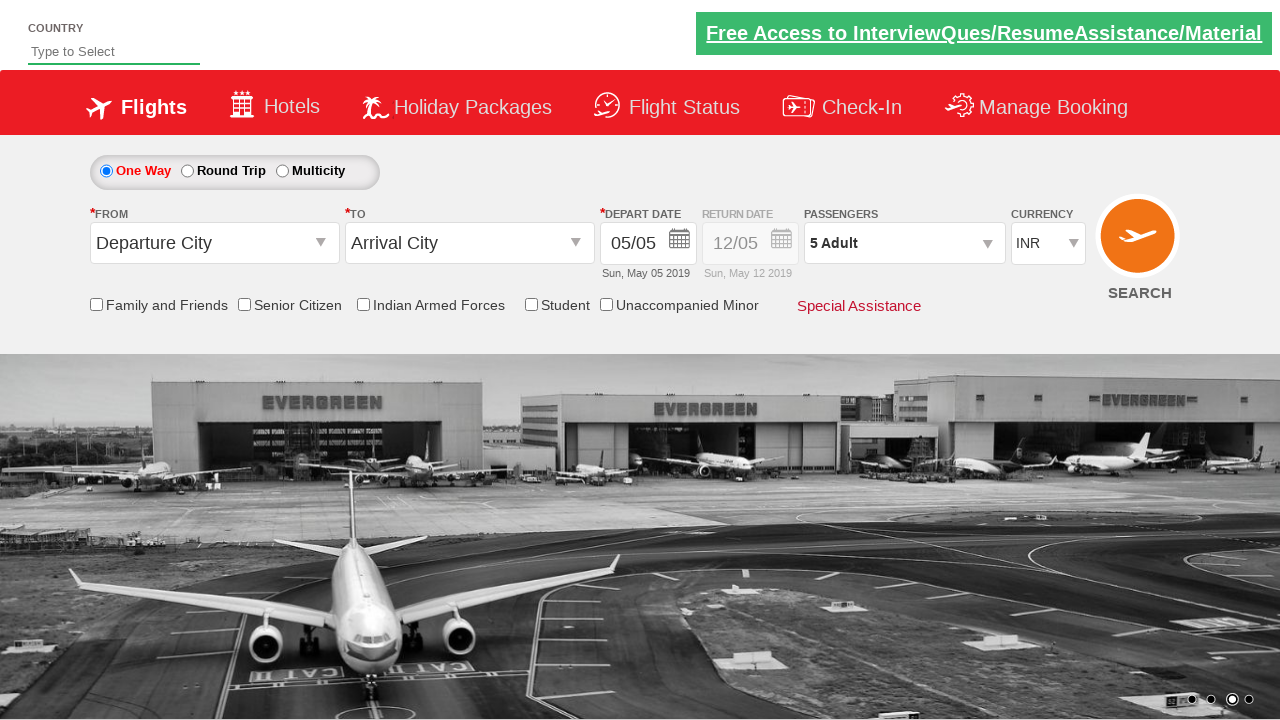

Verified passenger selection is displayed
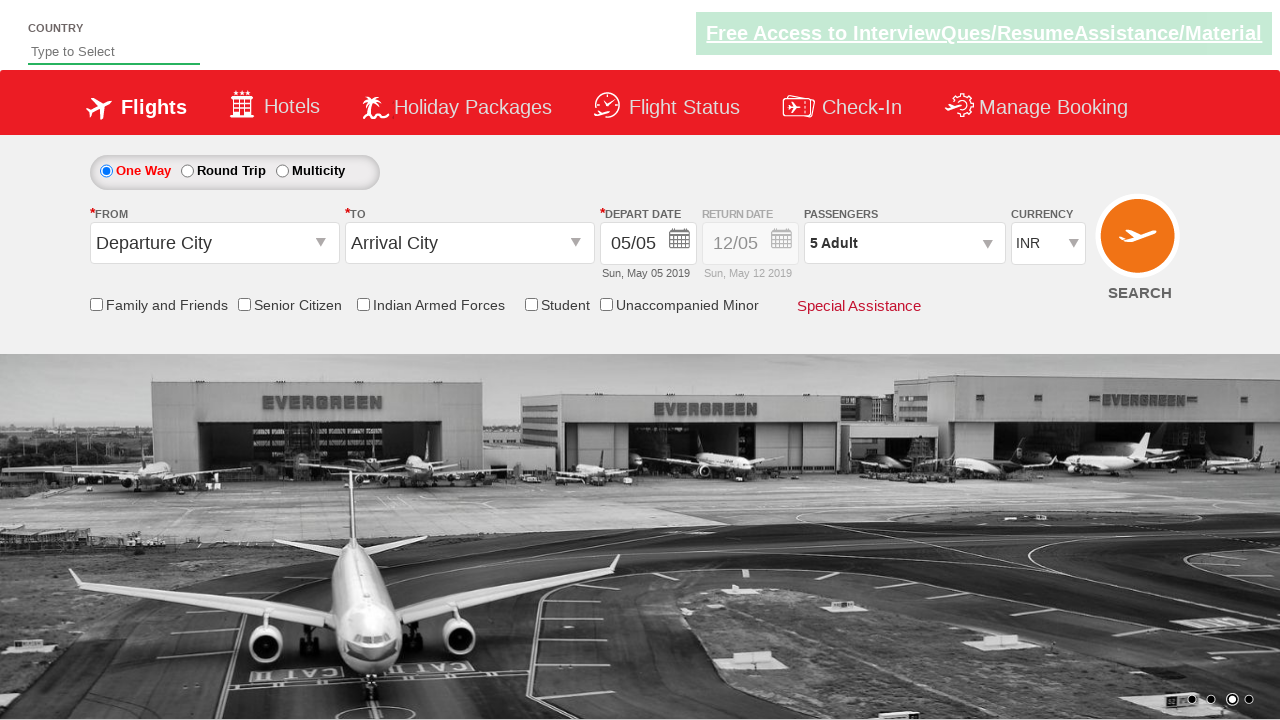

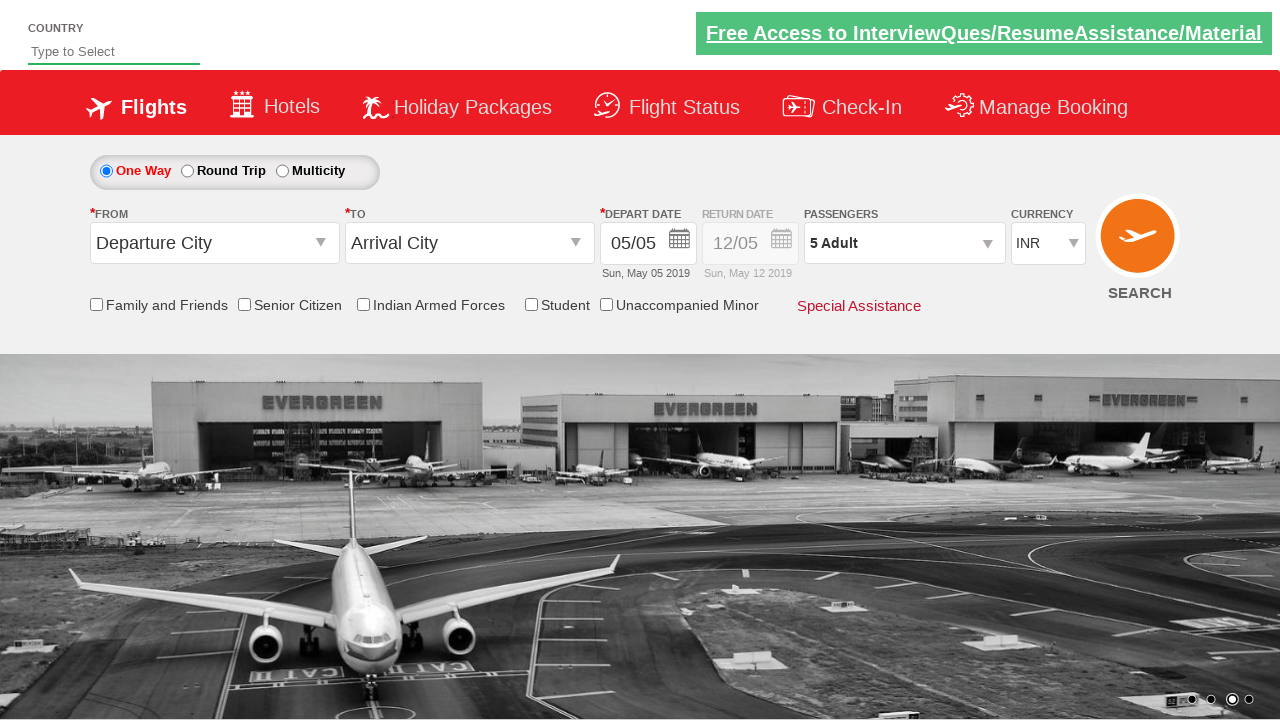